Tests a simple form by navigating to a GitHub Pages form page and clicking the submit button

Starting URL: http://suninjuly.github.io/simple_form_find_task.html

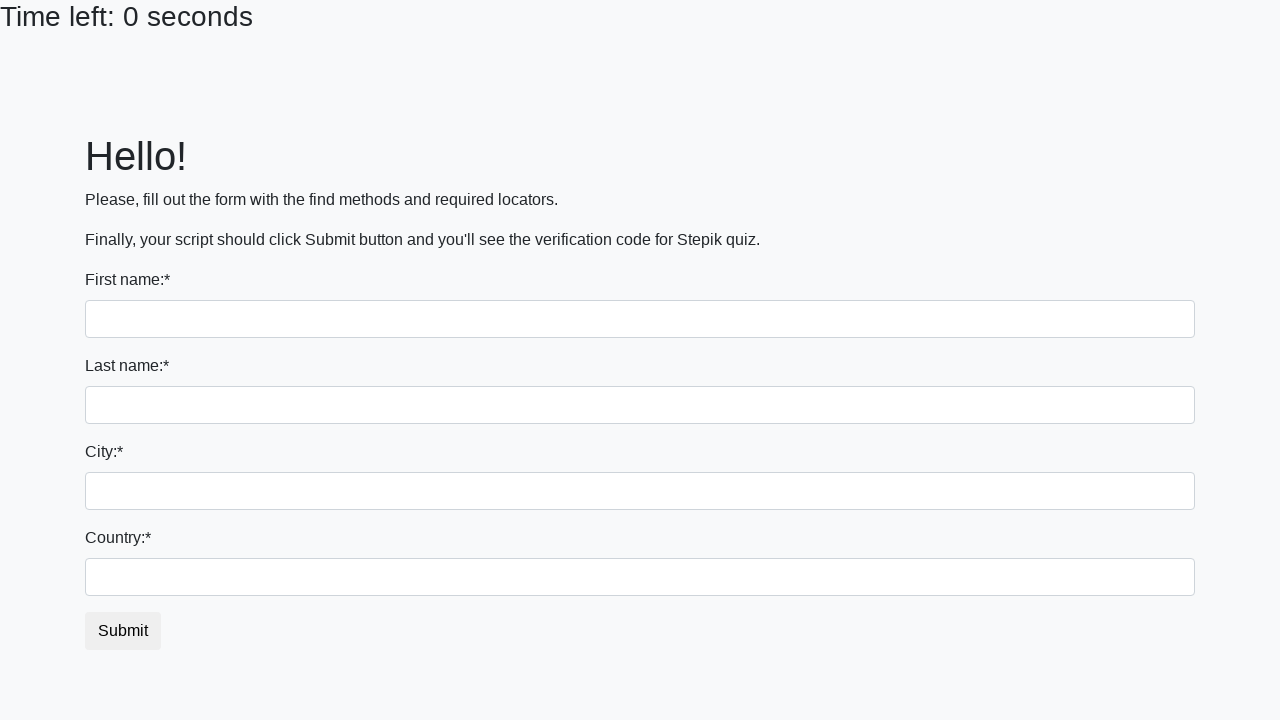

Clicked the submit button on the simple form at (123, 631) on #submit_button
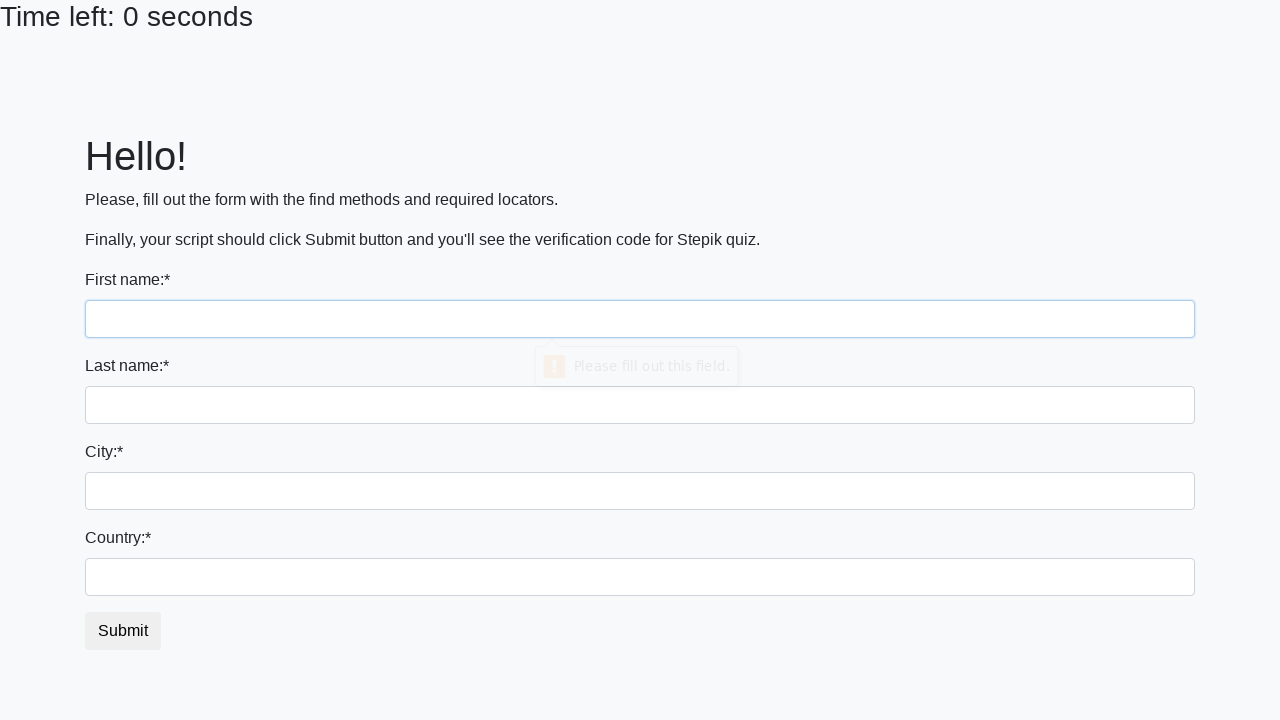

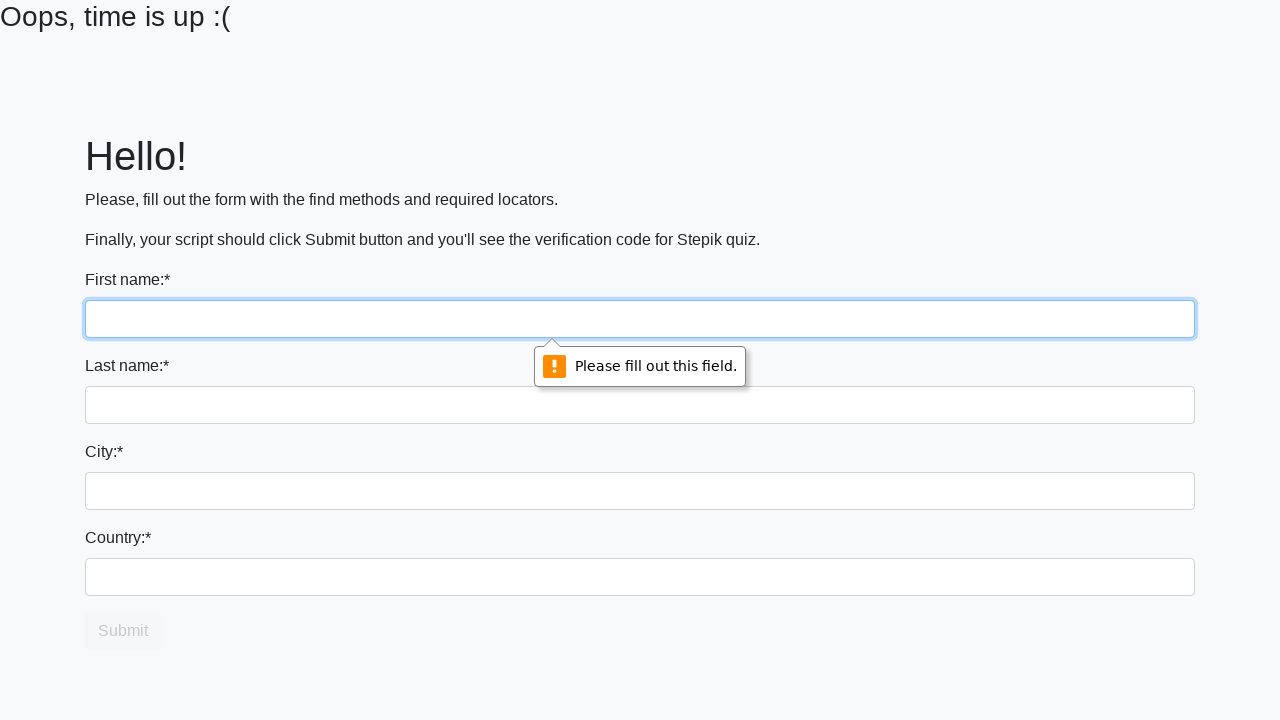